Tests the small modal dialog functionality on DemoQA by opening the modal, verifying the modal message content, and closing it.

Starting URL: https://demoqa.com/modal-dialogs

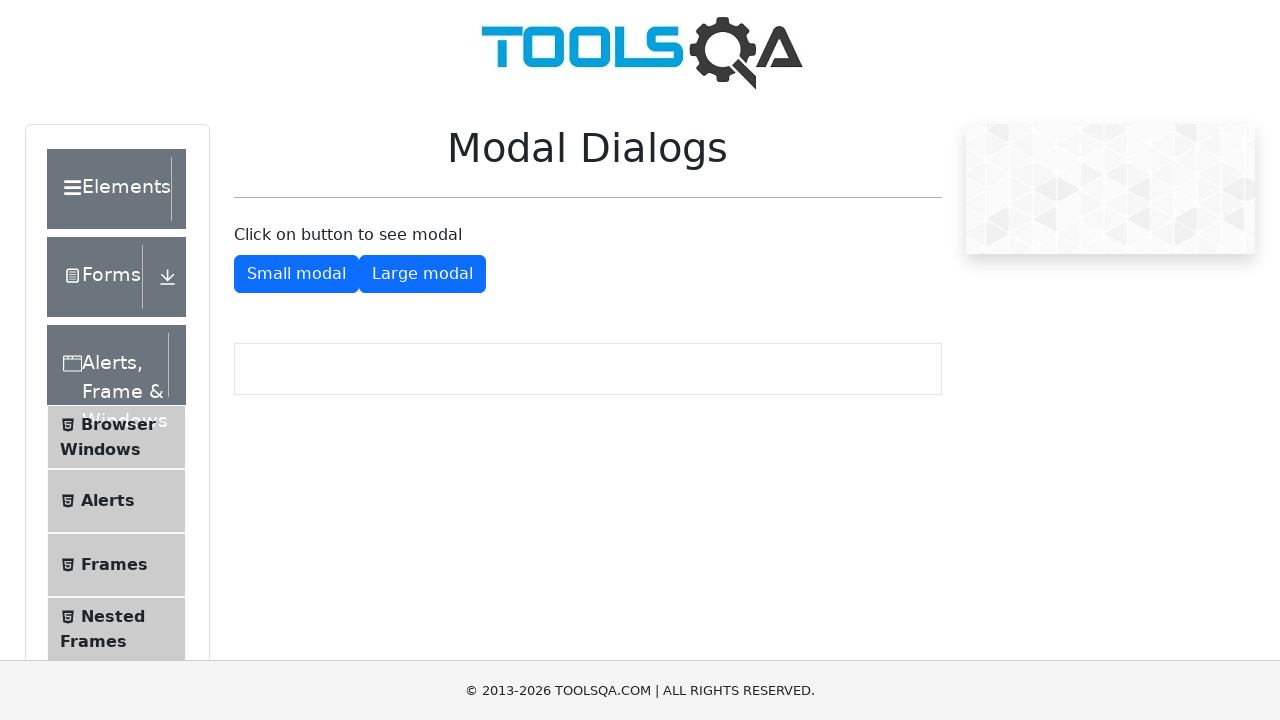

Clicked 'Small modal' button to open the modal dialog at (296, 274) on #showSmallModal
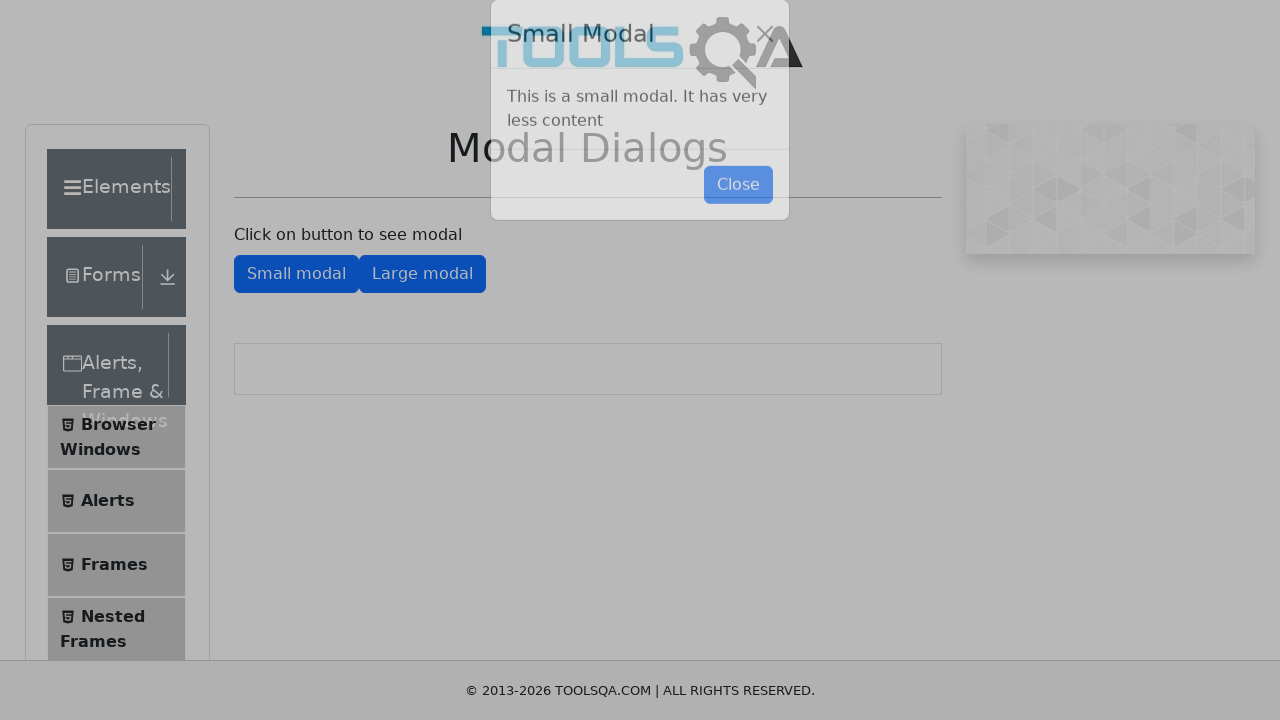

Modal dialog appeared and became visible
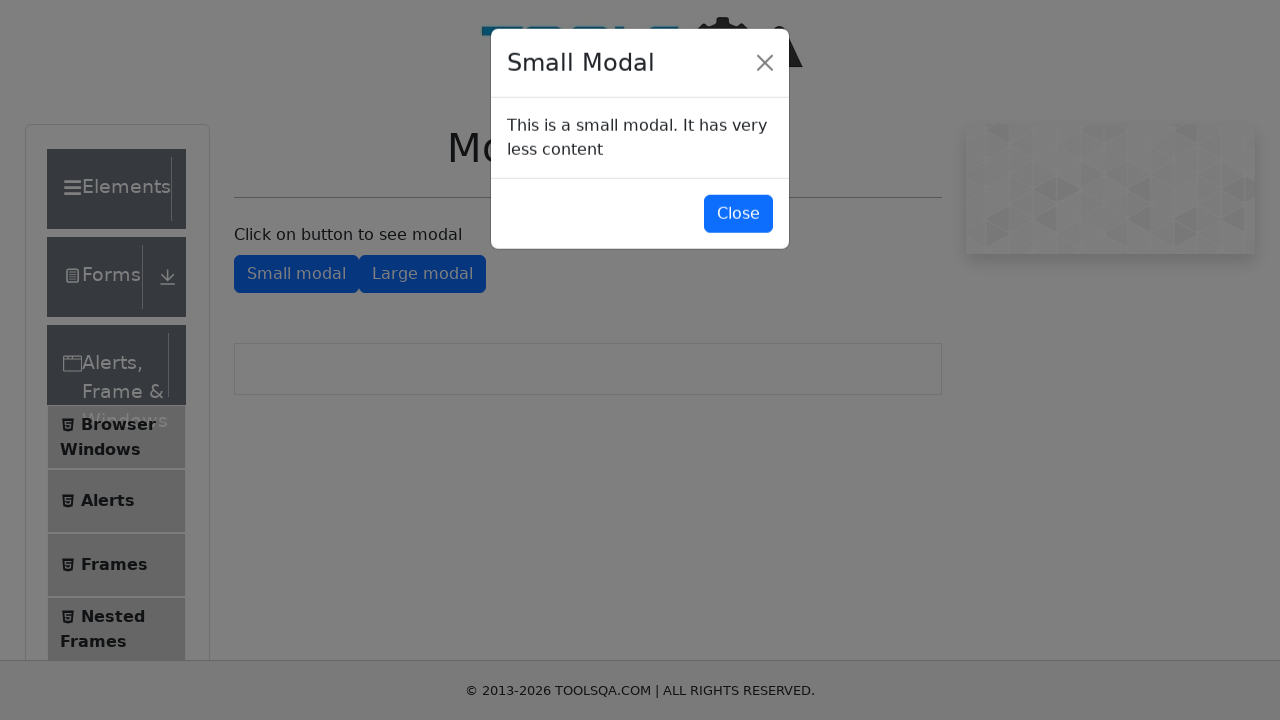

Verified modal contains expected message text
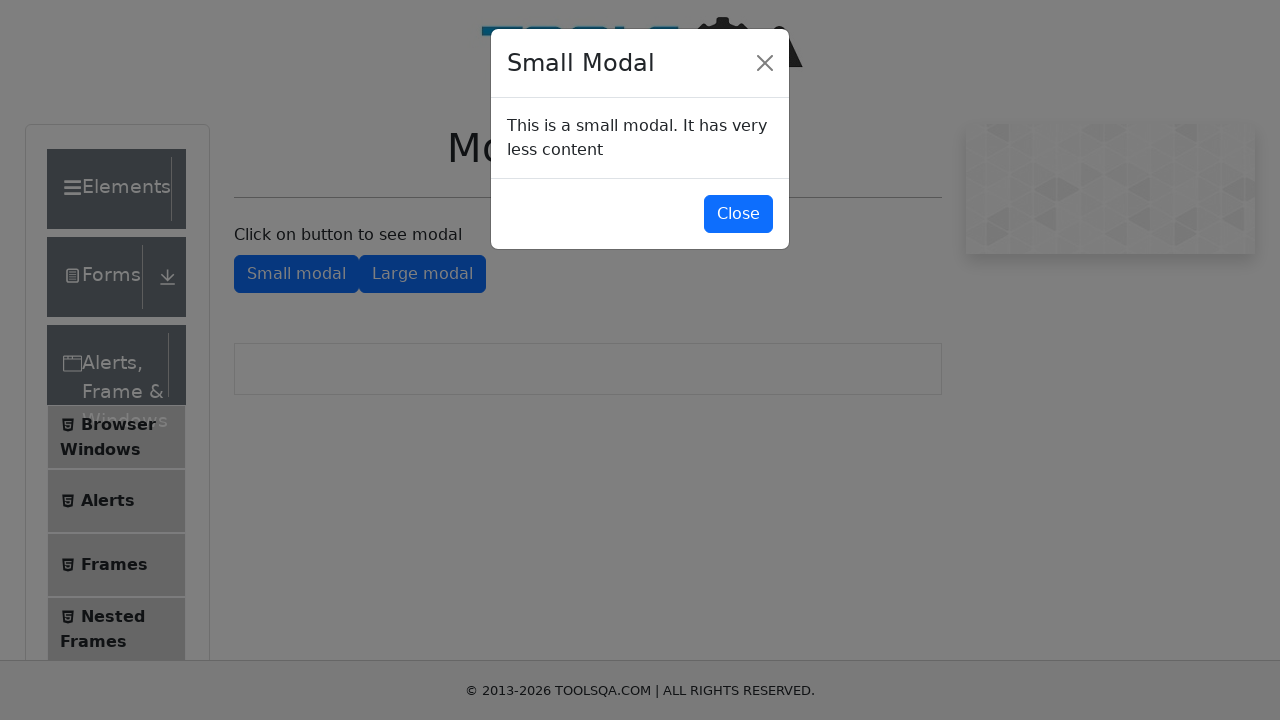

Clicked close button to close the modal dialog at (738, 214) on #closeSmallModal
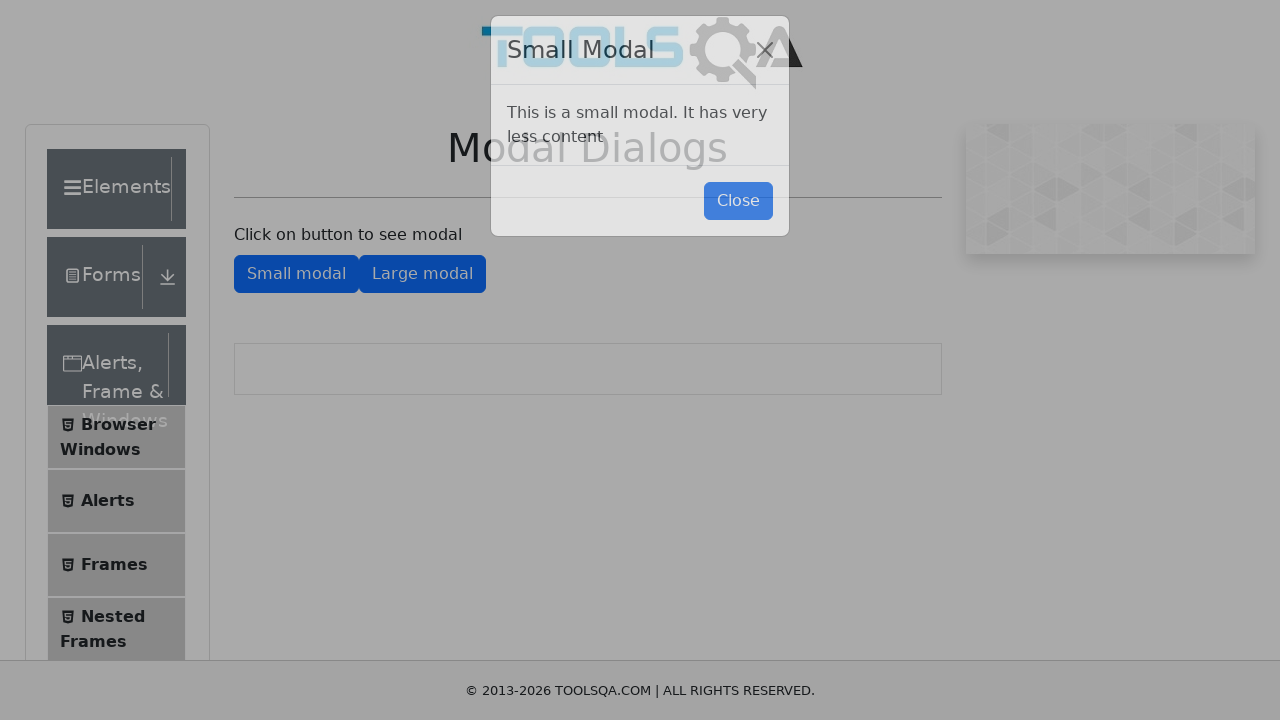

Modal dialog closed successfully
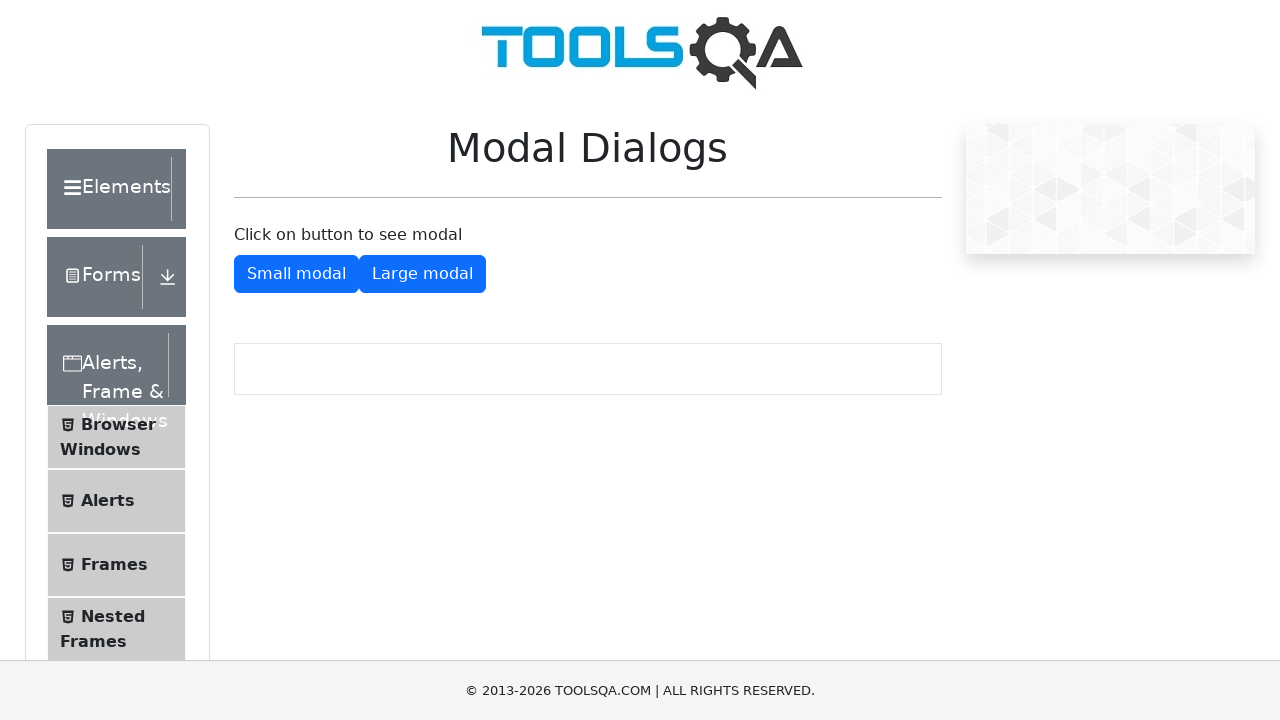

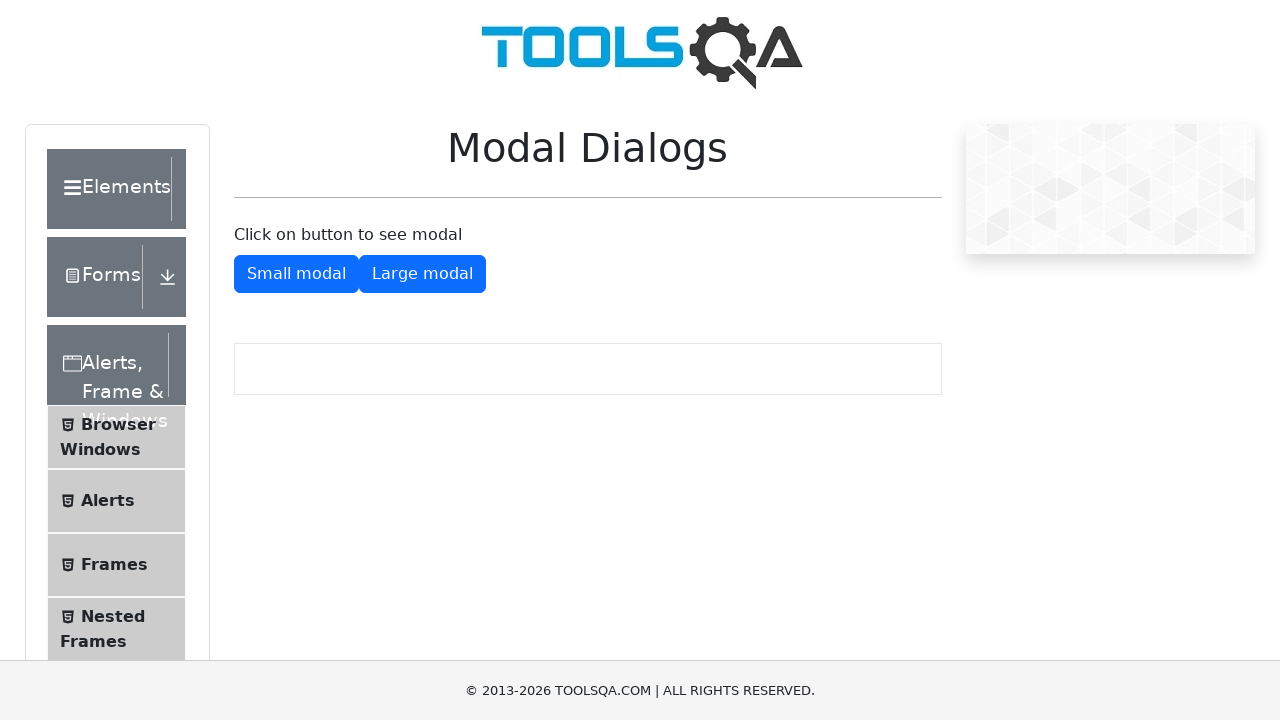